Clicks on the download link, navigates back to the homepage, then clicks on the upload link and verifies the page loads

Starting URL: https://the-internet.herokuapp.com/

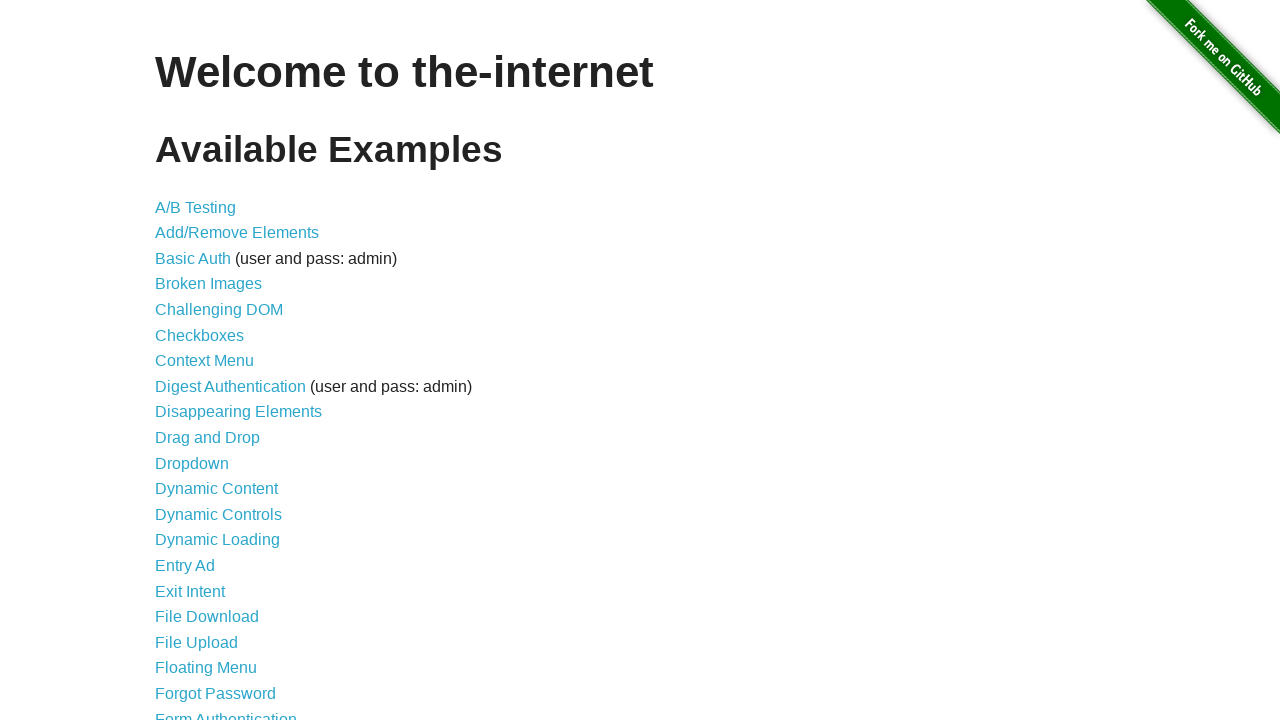

Clicked on the download link at (207, 617) on a[href='/download']
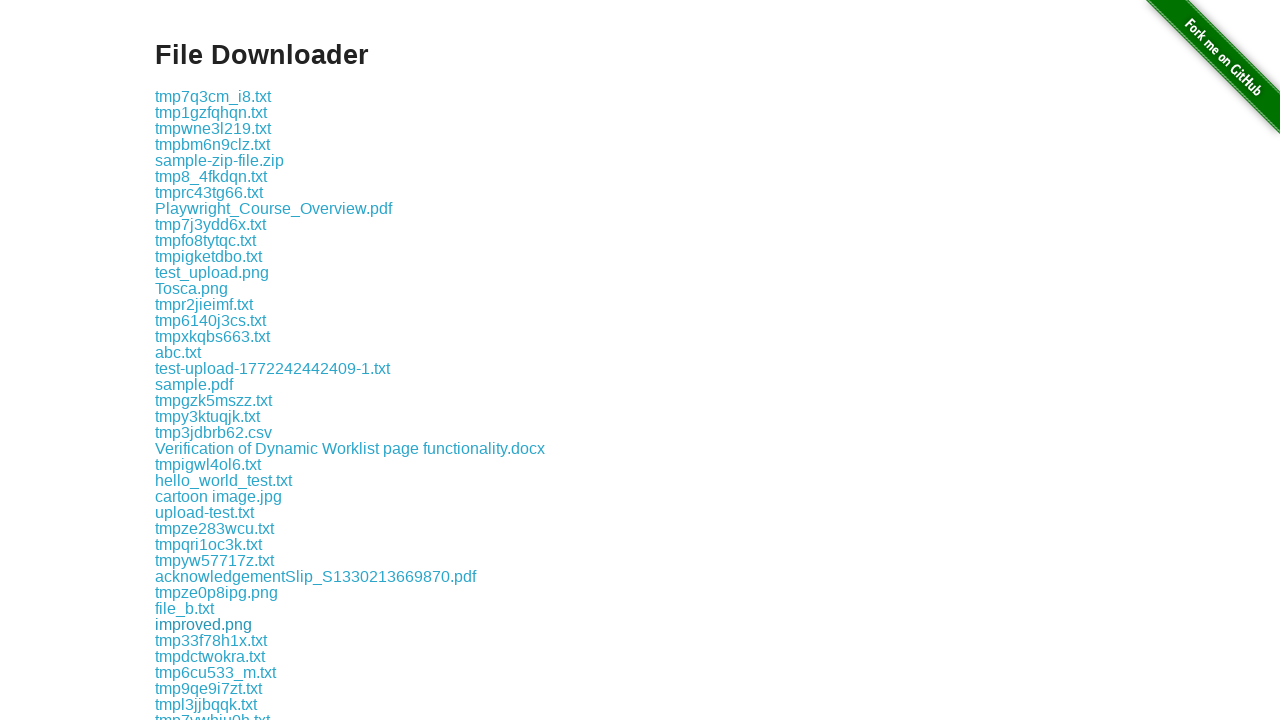

Navigated back to the homepage
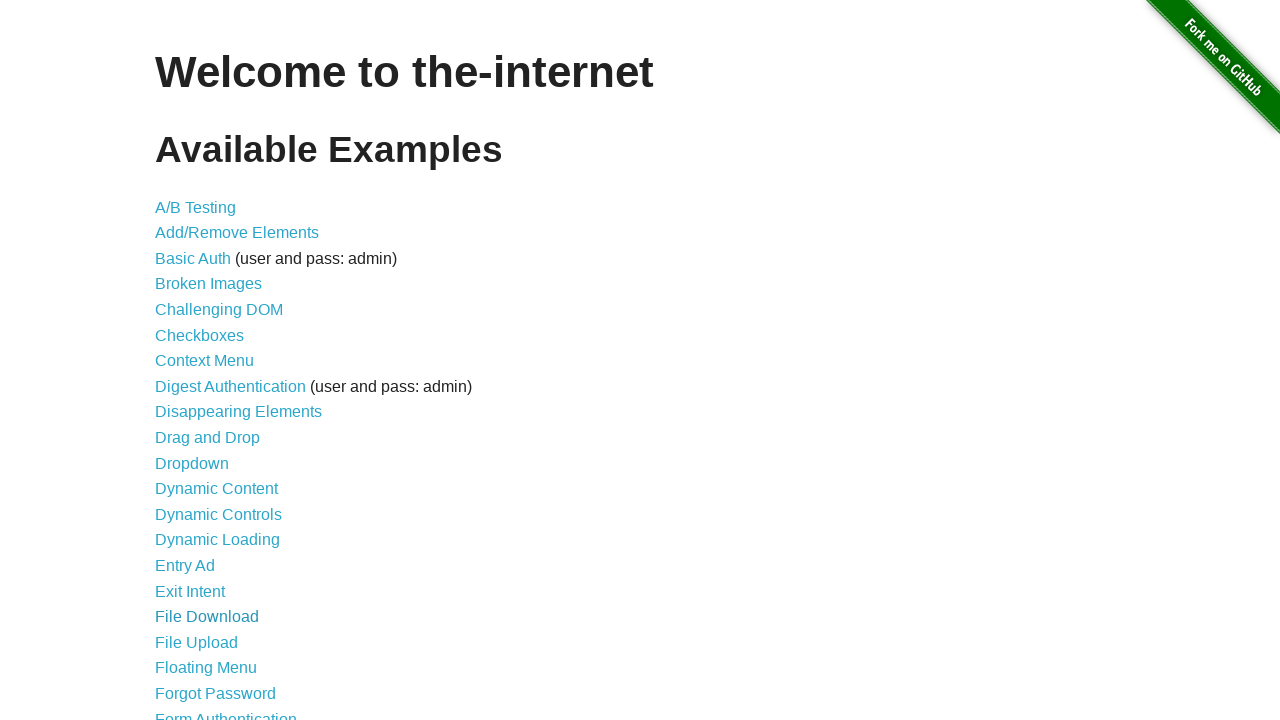

Clicked on the upload link at (196, 642) on a[href='/upload']
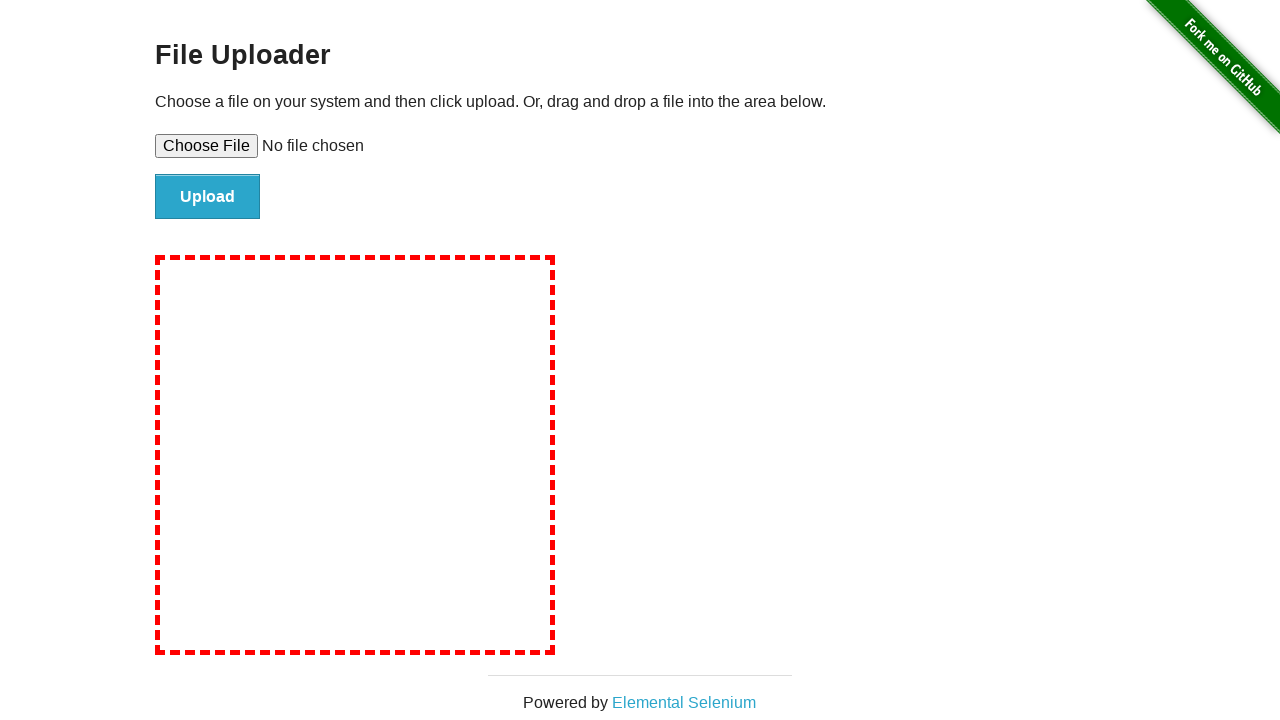

Upload page loaded successfully
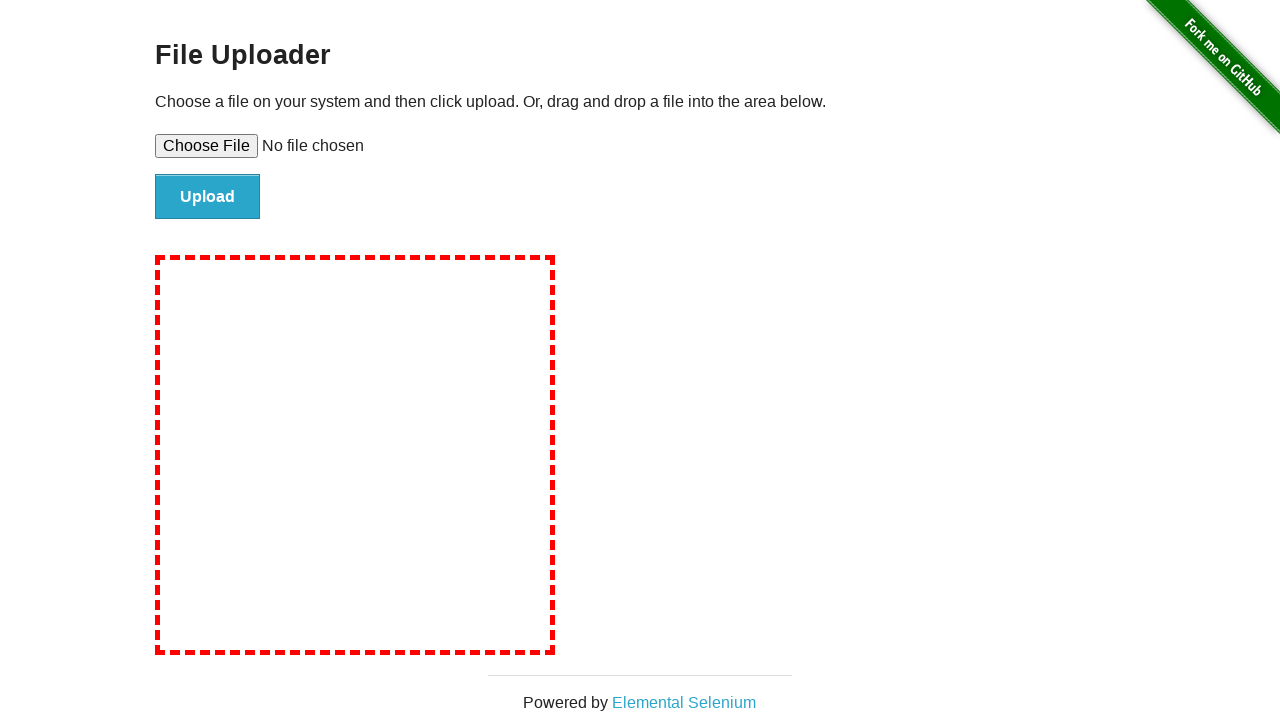

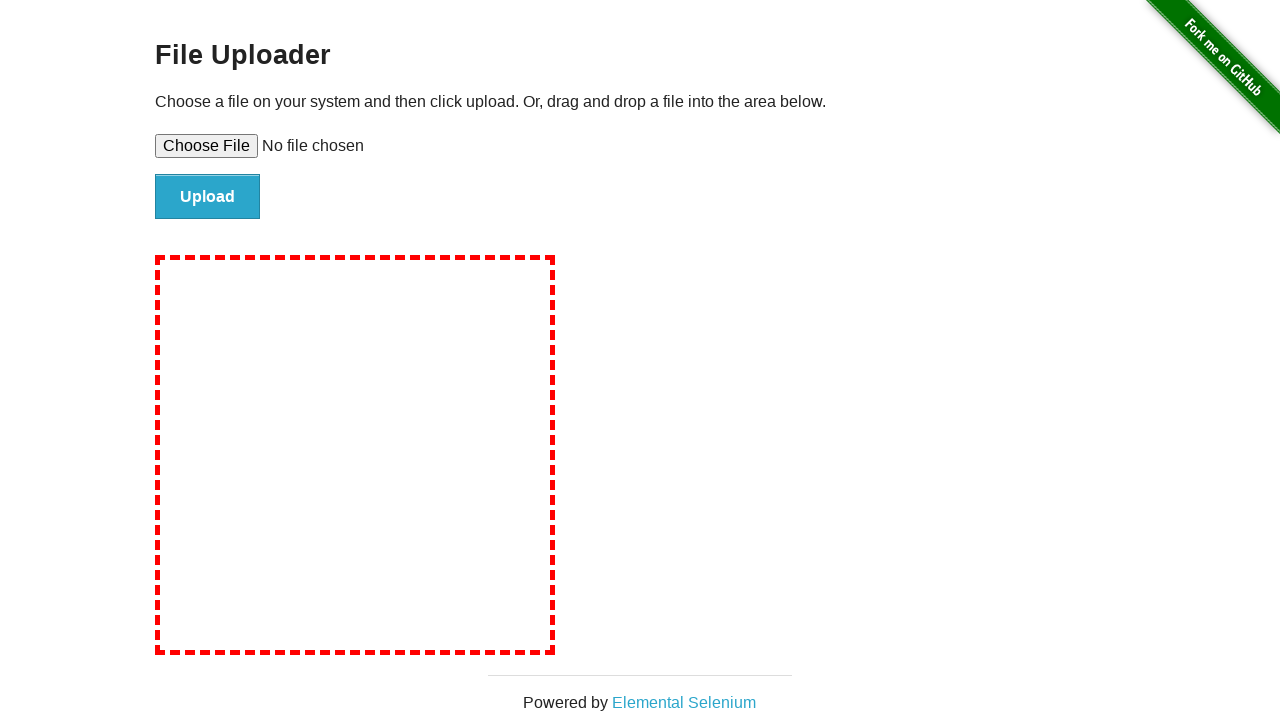